Tests radio button functionality by selecting a radio button and verifying its type attribute

Starting URL: https://rahulshettyacademy.com/AutomationPractice/

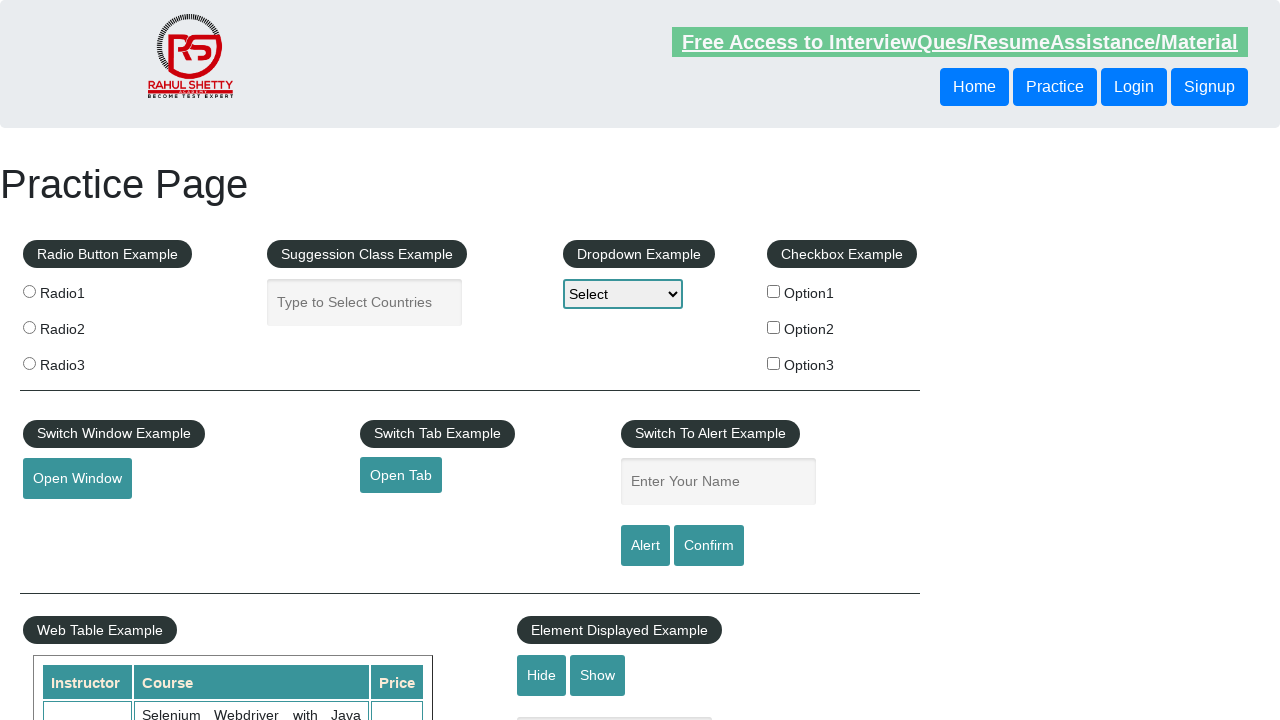

Clicked the second radio button (radio2) at (29, 327) on input[value='radio2']
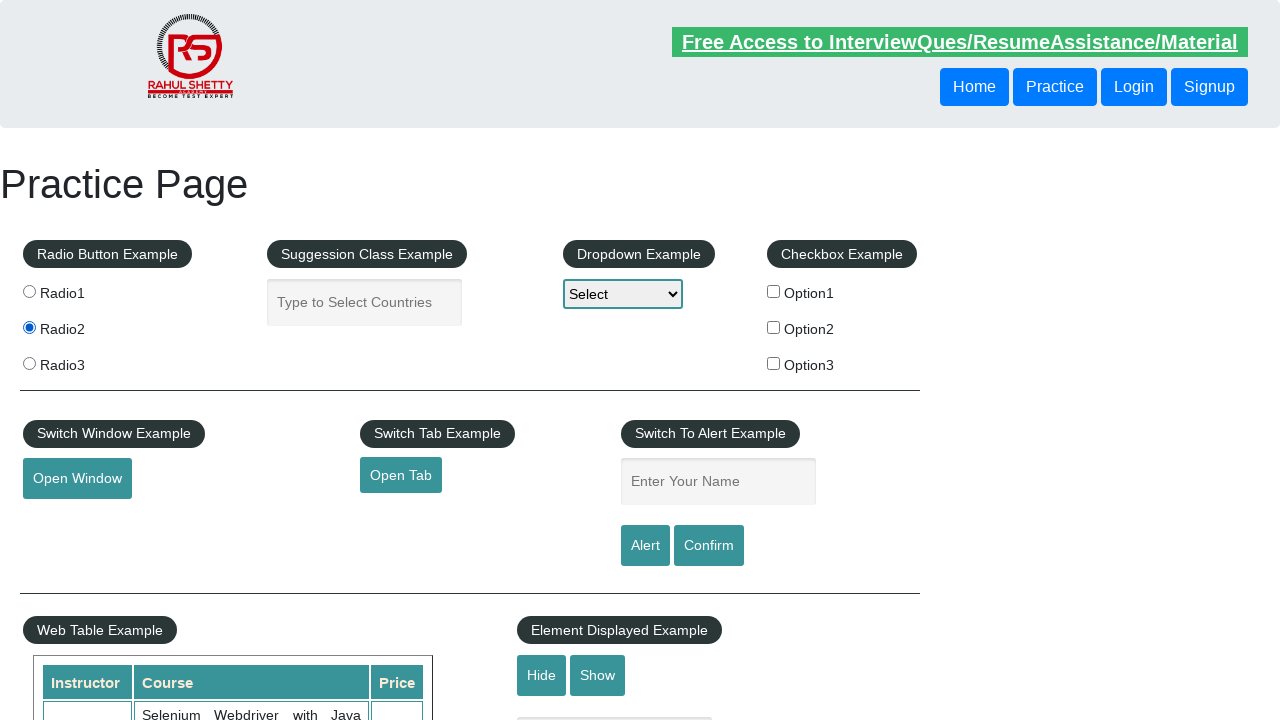

Verified radio button type attribute is 'radio'
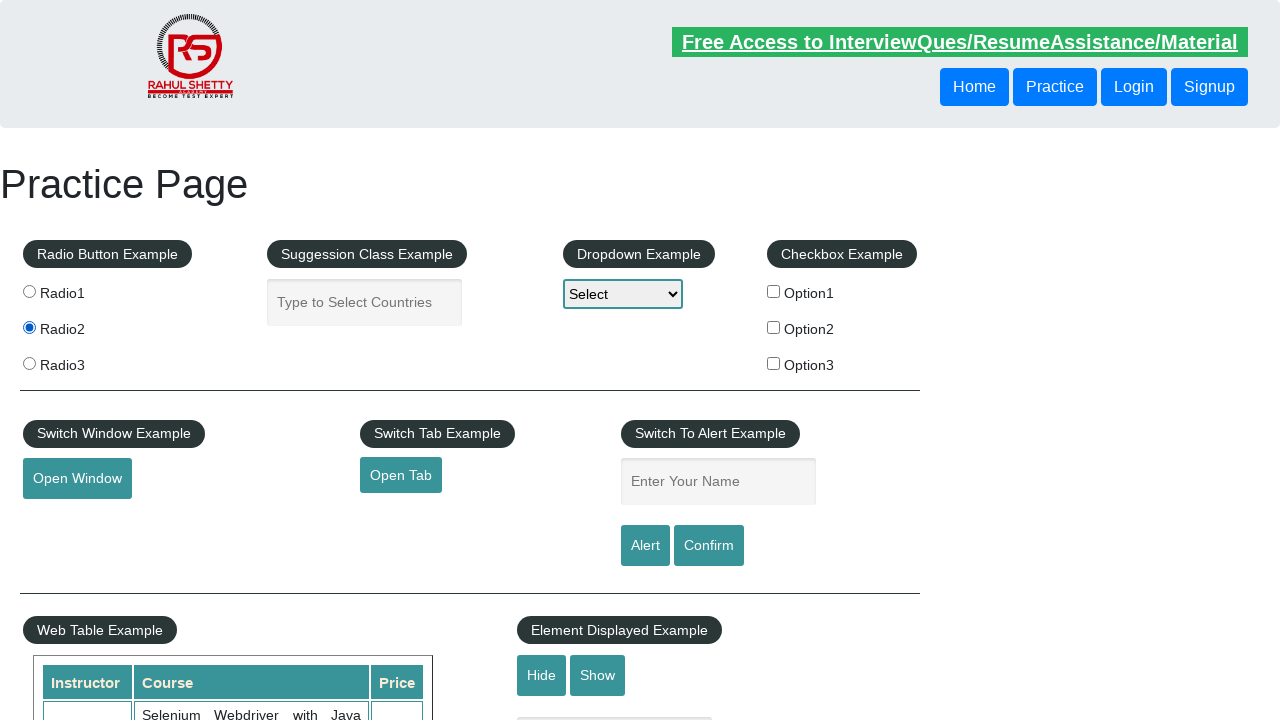

Verified radio button is checked/selected
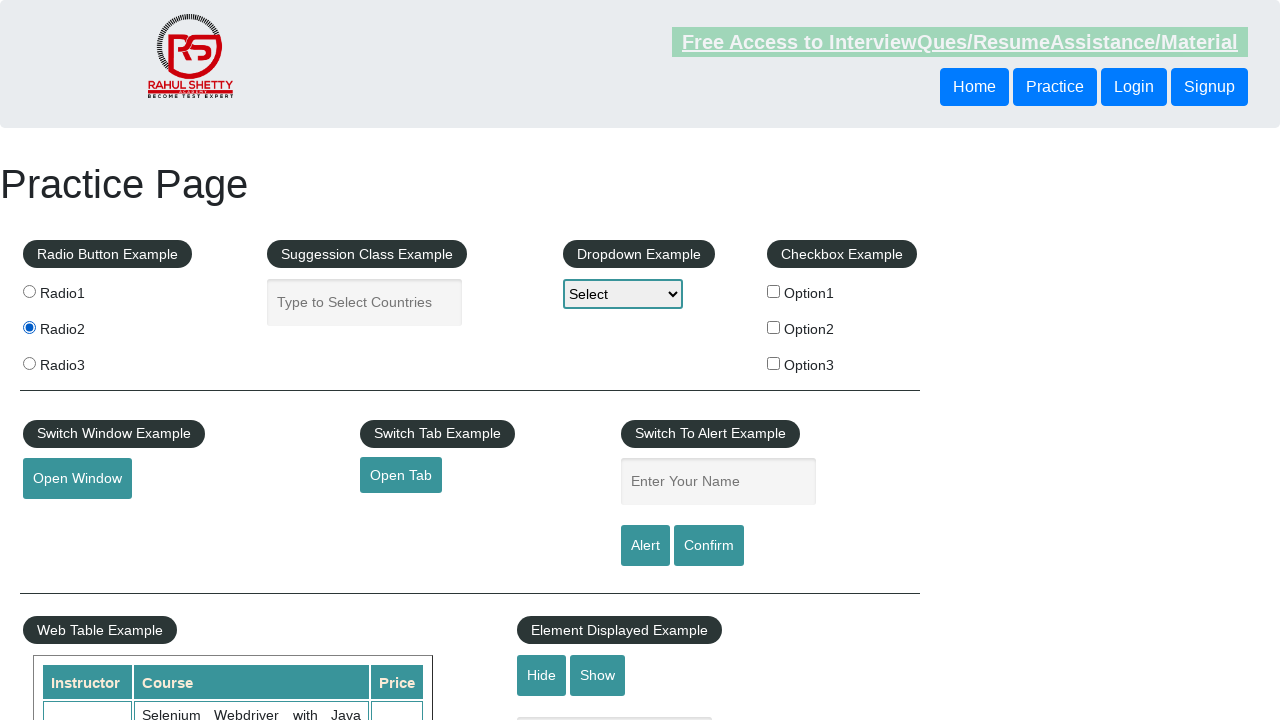

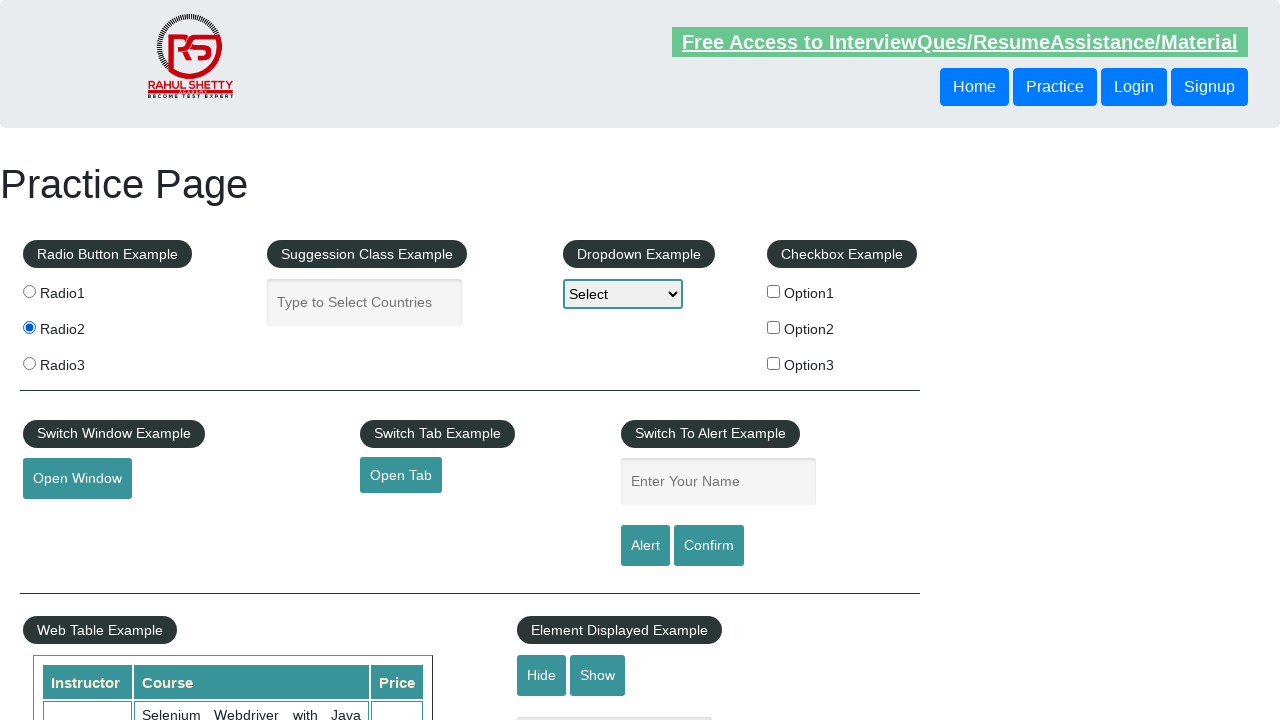